Opens the Mumbai Indians official website and verifies the page loads successfully

Starting URL: https://www.mumbaiindians.com/

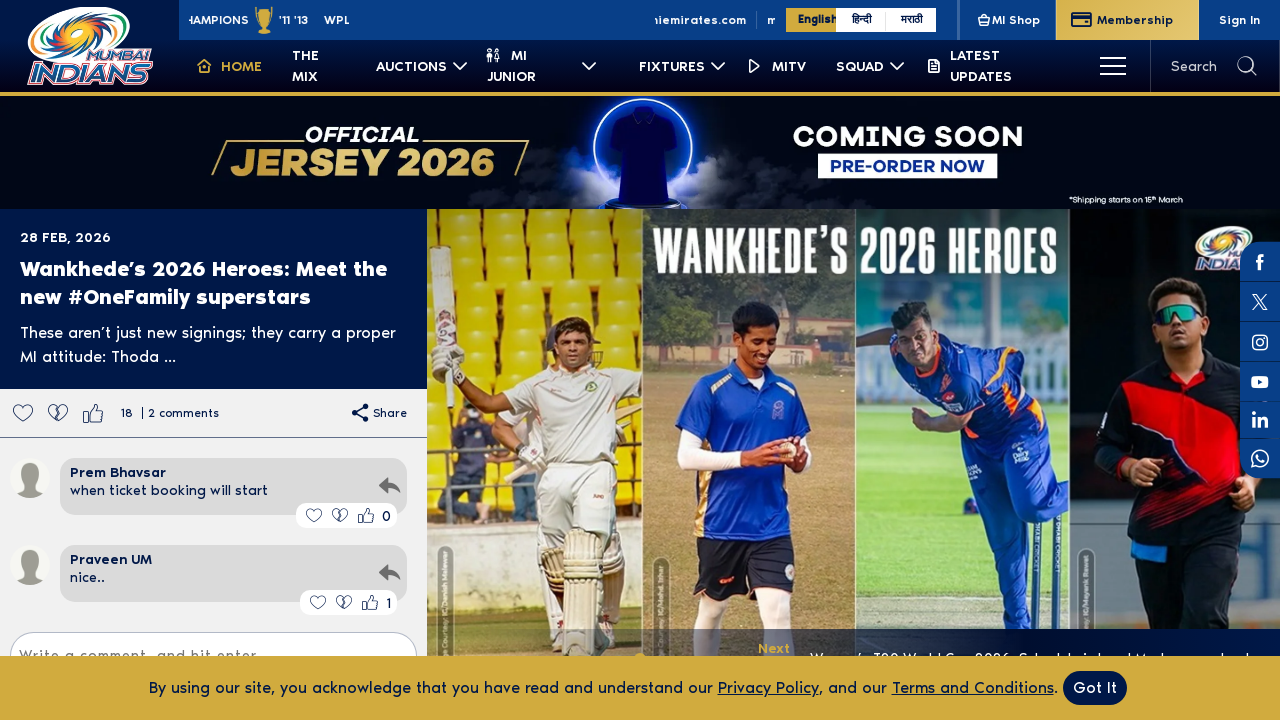

Navigated to Mumbai Indians official website
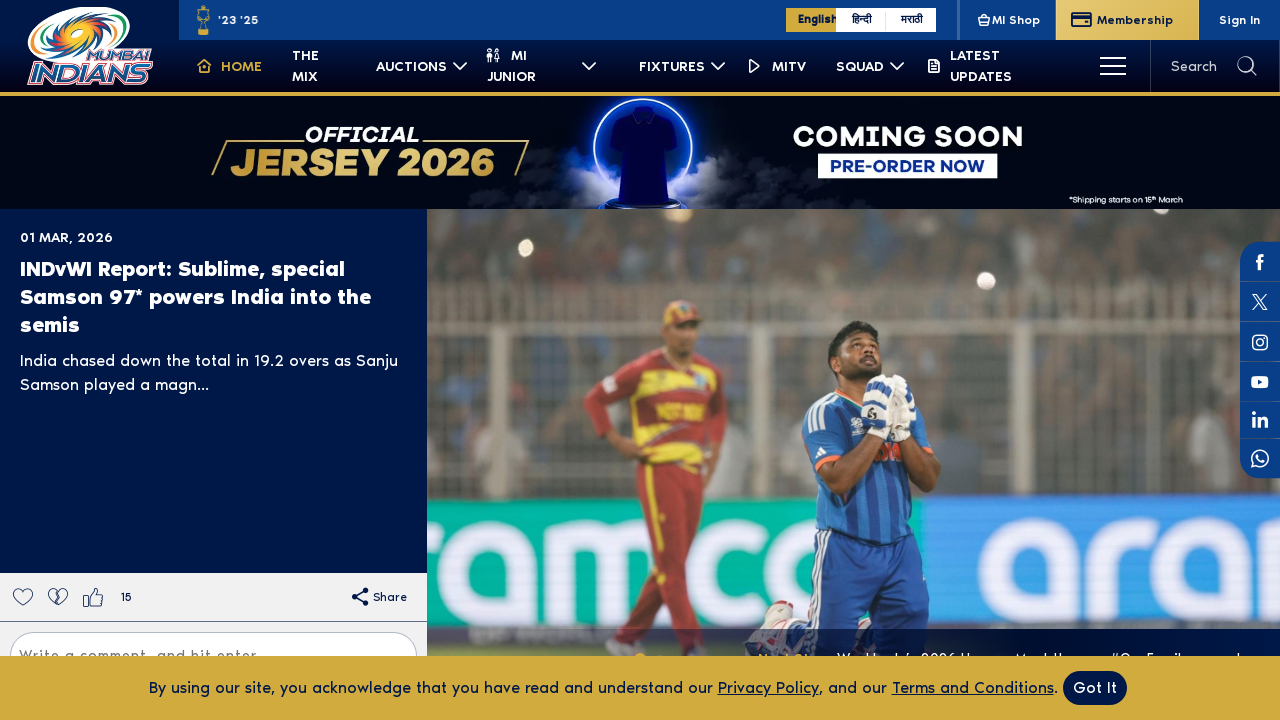

Page DOM content loaded successfully
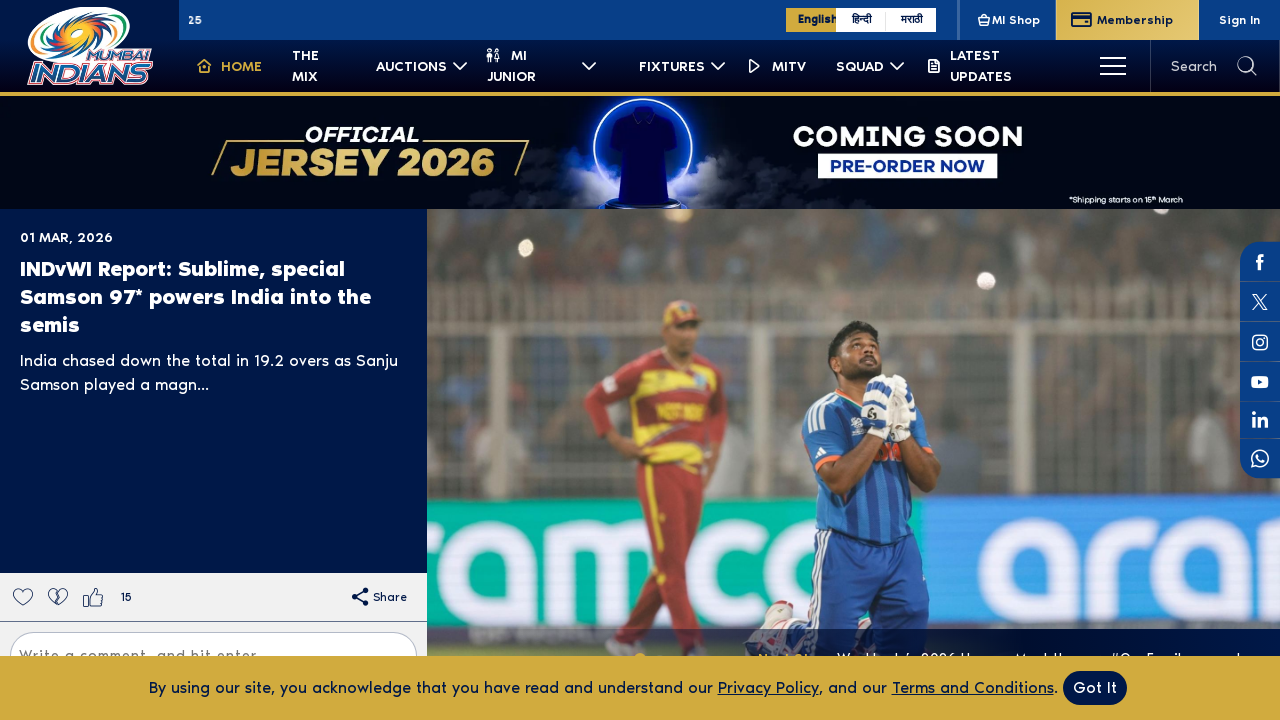

Verified page URL is correct
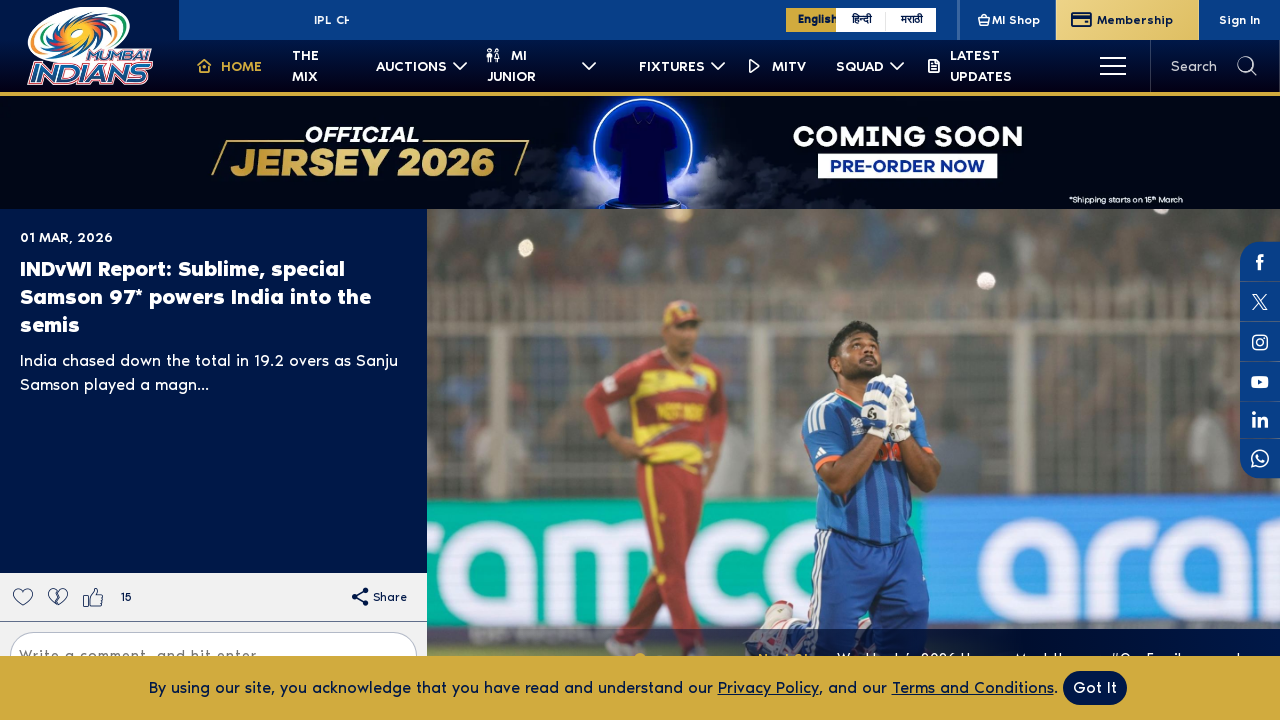

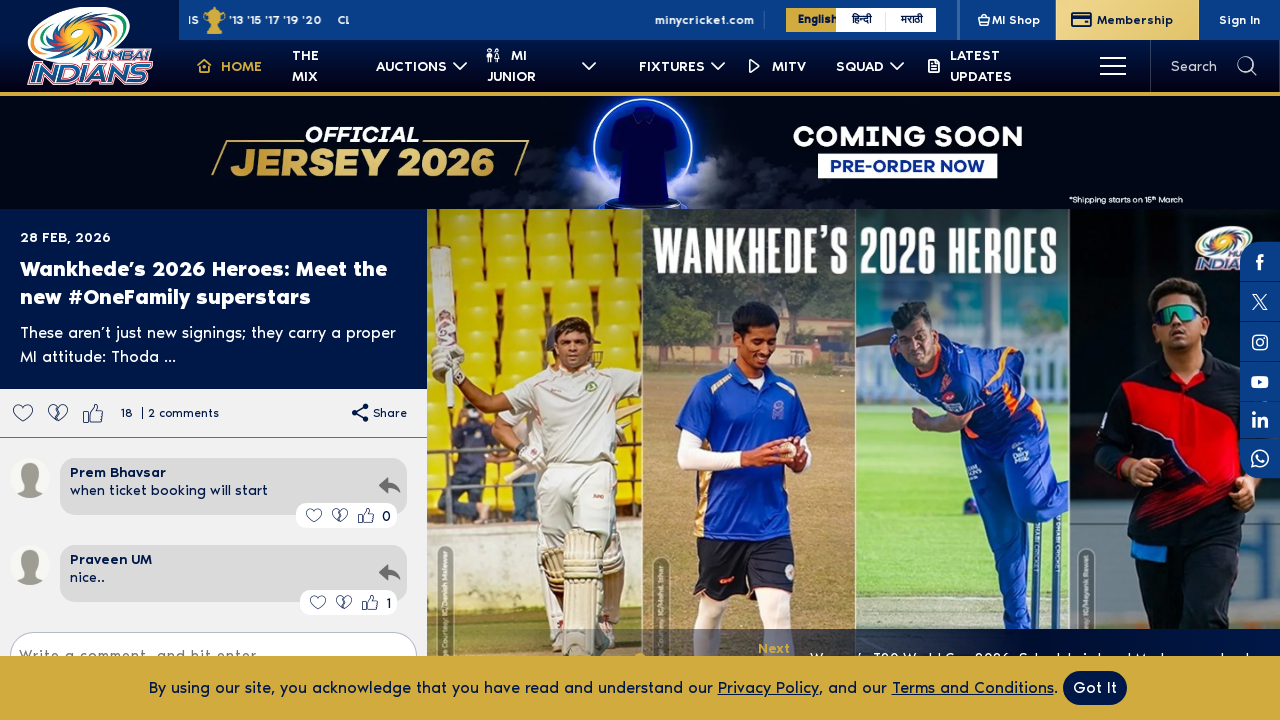